Tests invalid zip code validation by entering letters instead of numbers and verifying the error message

Starting URL: https://www.sharelane.com/cgi-bin/register.py

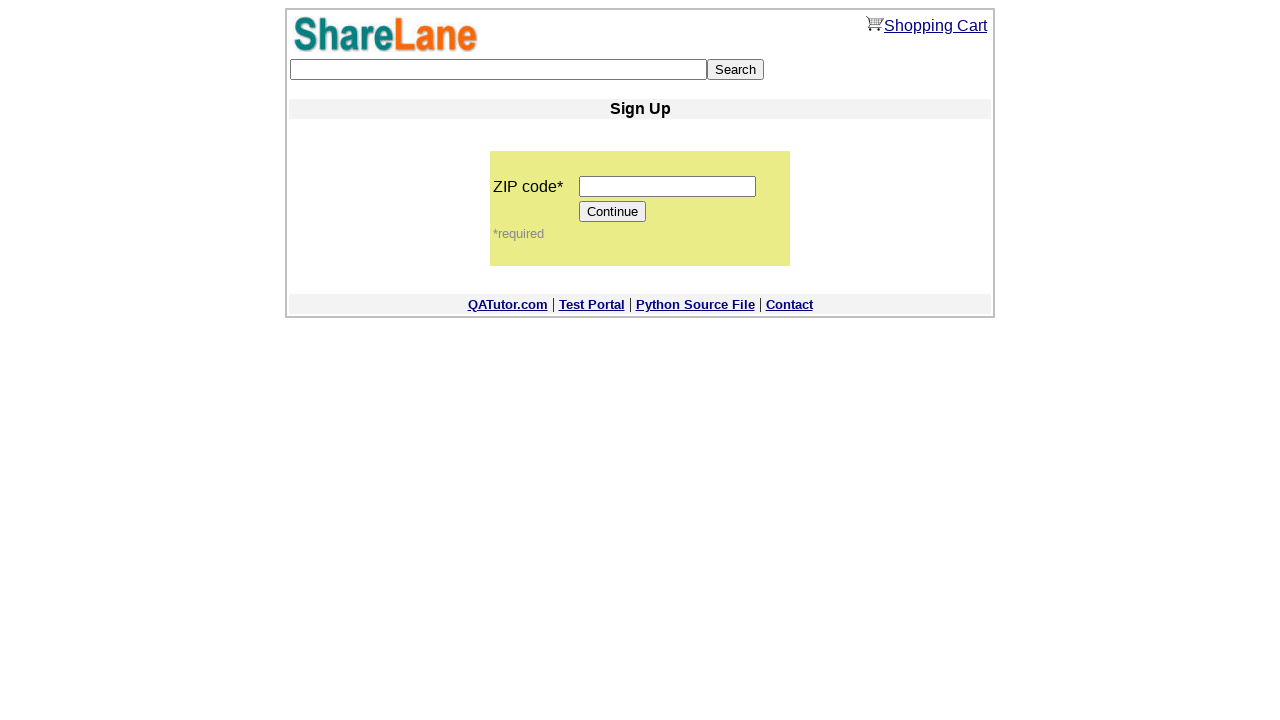

Filled zip code field with letters 'qwert' instead of numbers on input[name='zip_code']
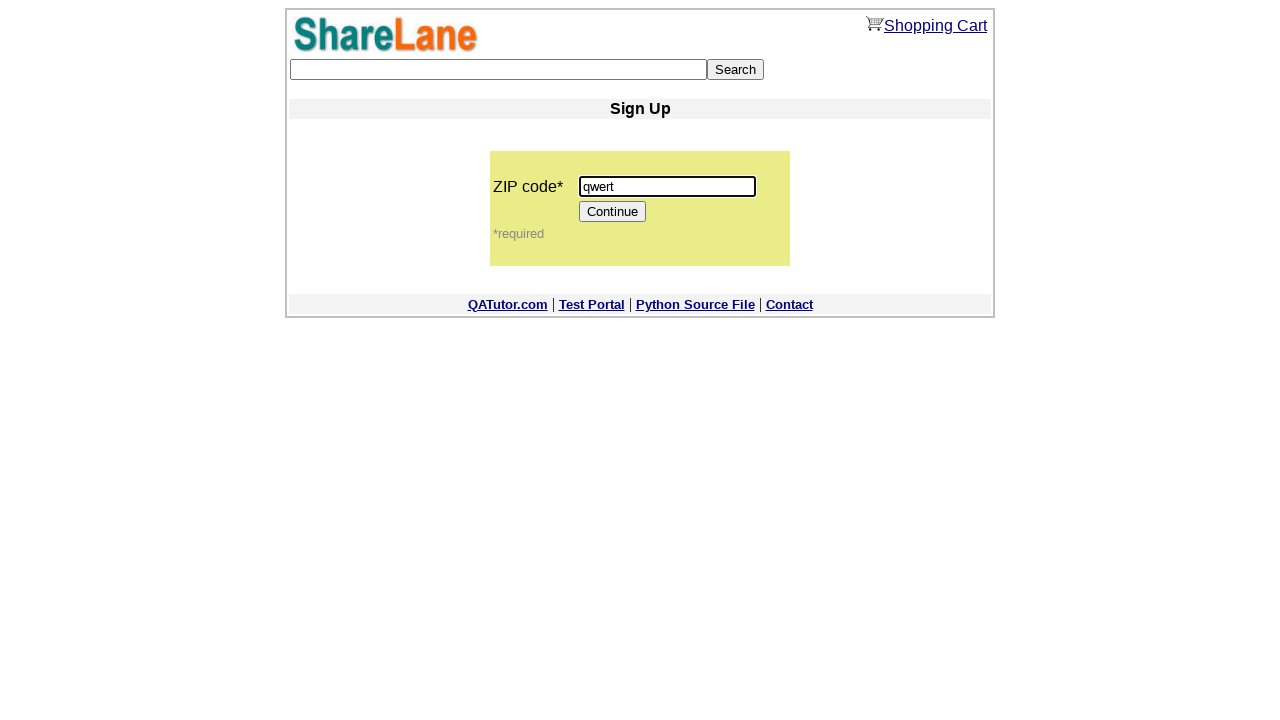

Clicked Continue button to submit invalid zip code at (613, 212) on [value='Continue']
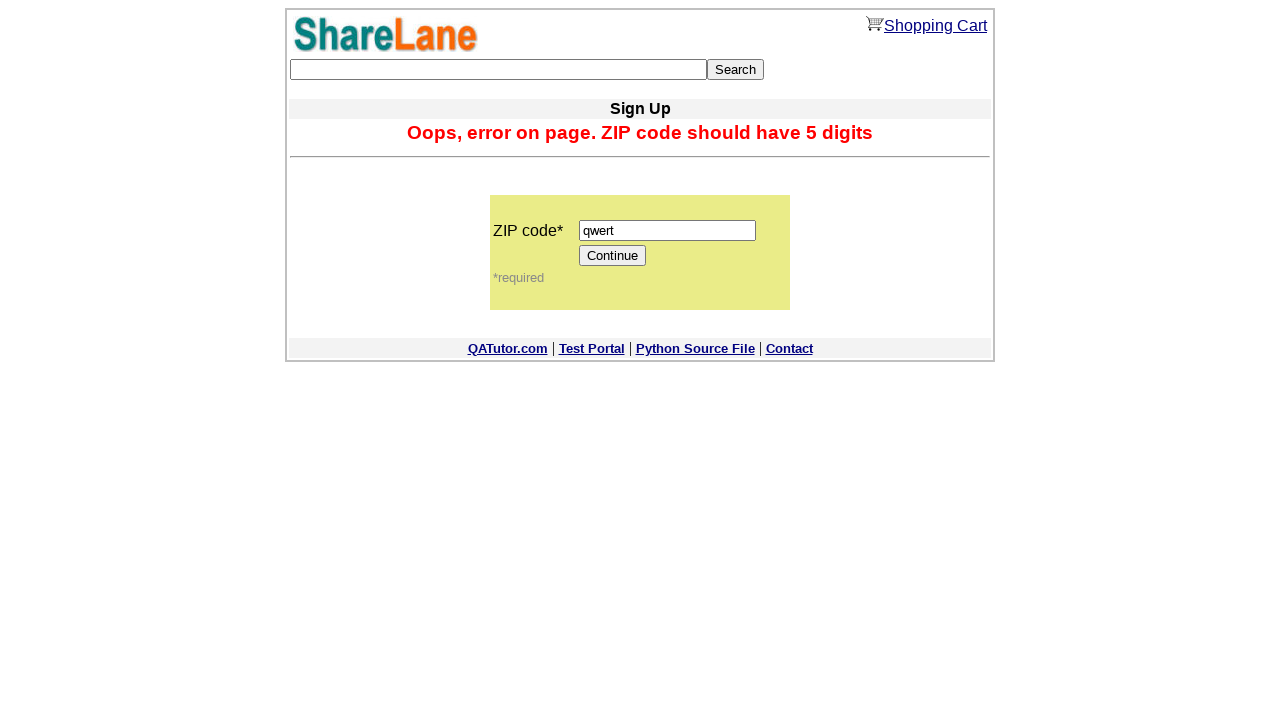

Error message appeared after submitting invalid zip code
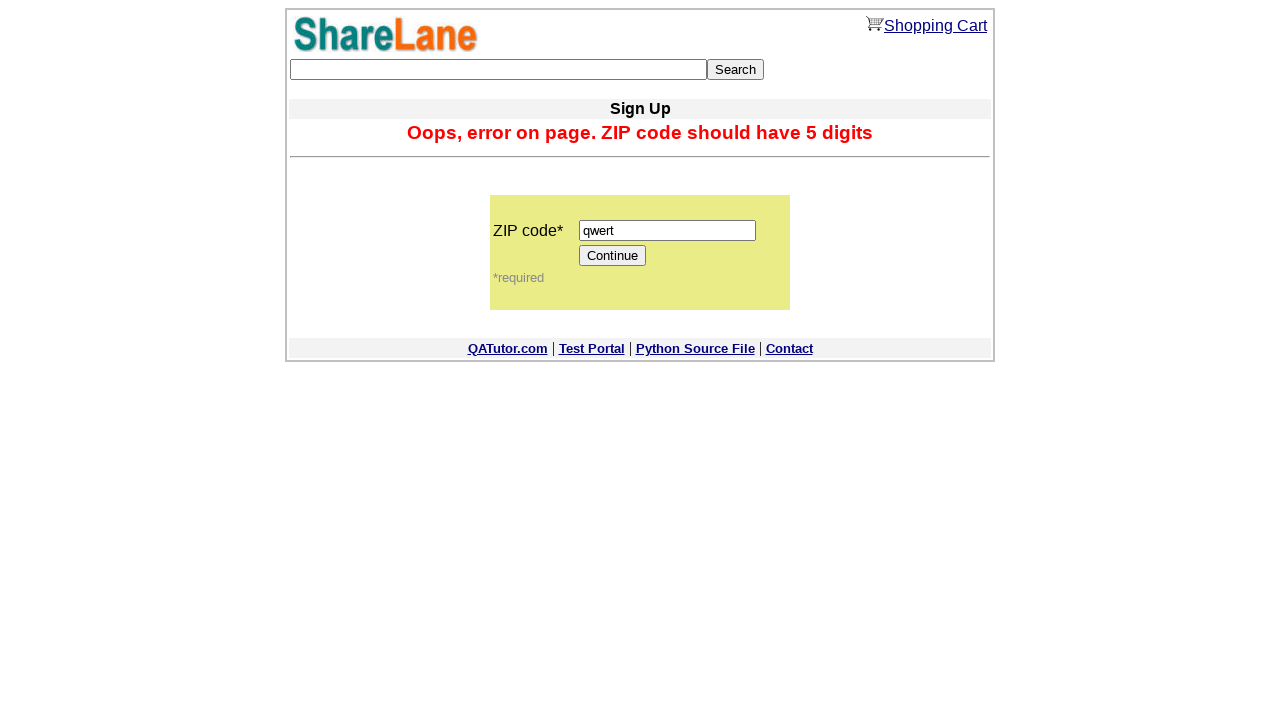

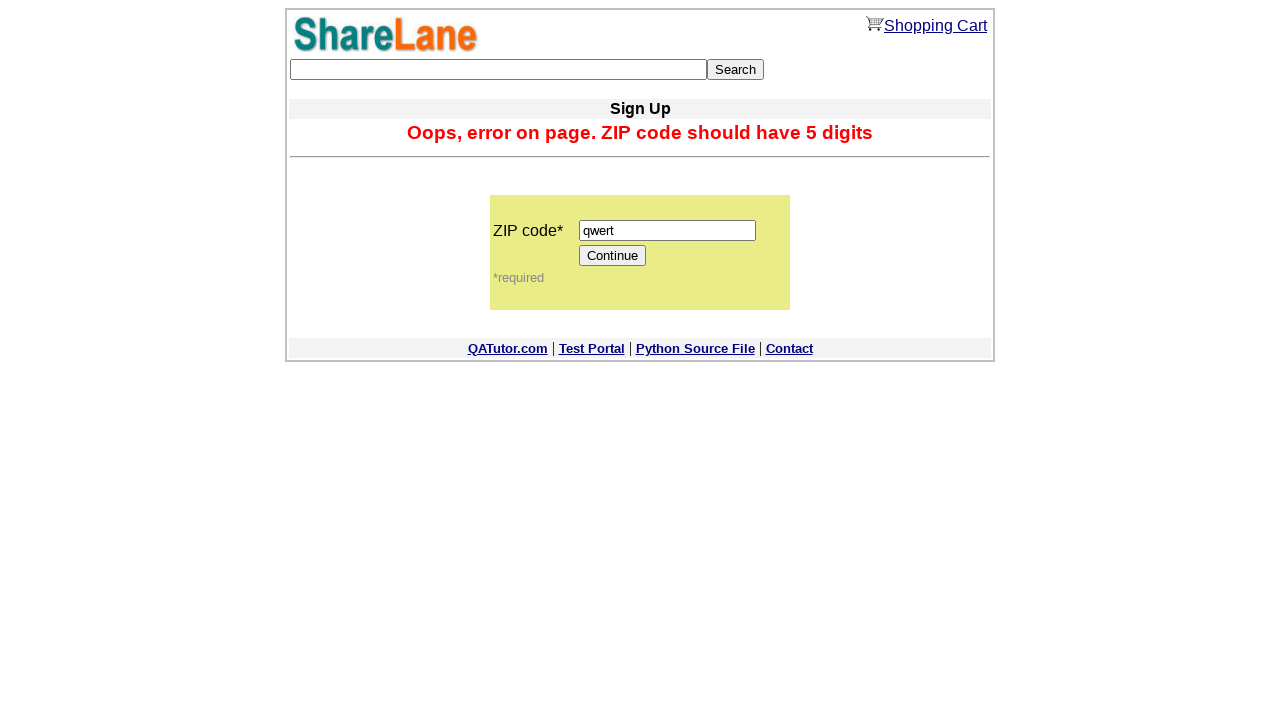